Tests dropdown selection functionality by selecting "Option 1" from a dropdown menu on a demo page

Starting URL: https://the-internet.herokuapp.com/dropdown

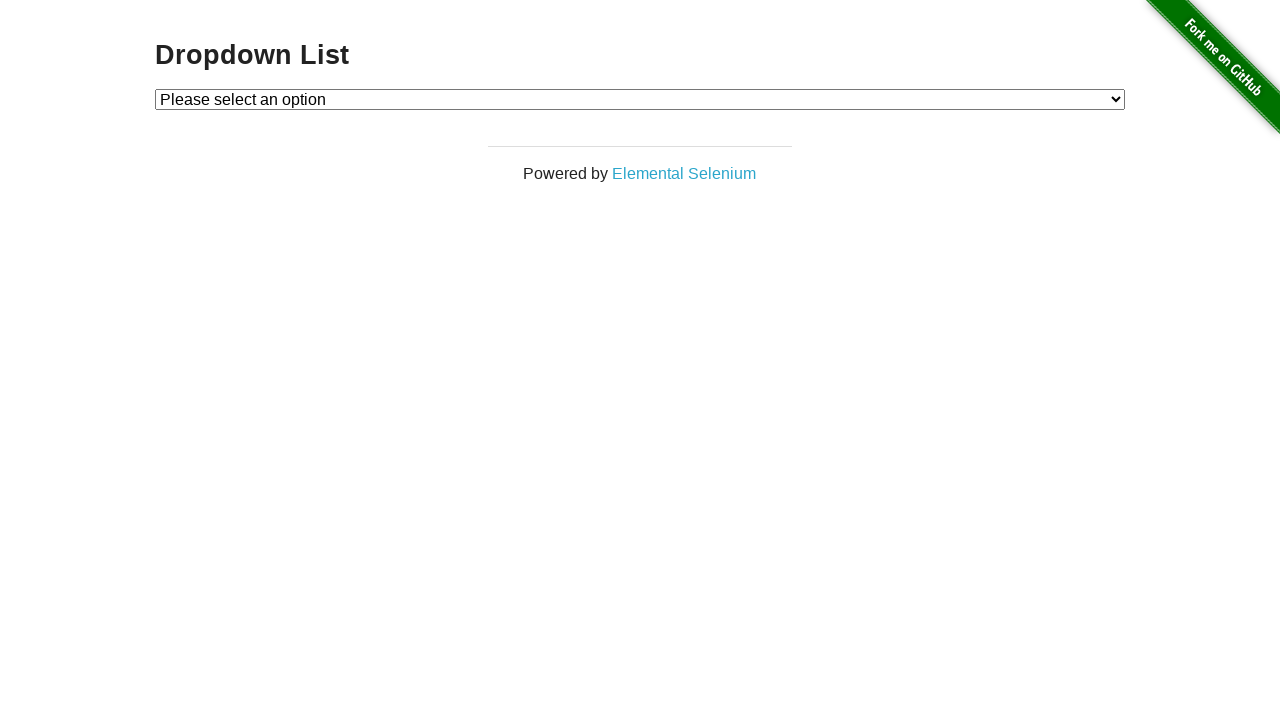

Selected 'Option 1' from the dropdown menu on #dropdown
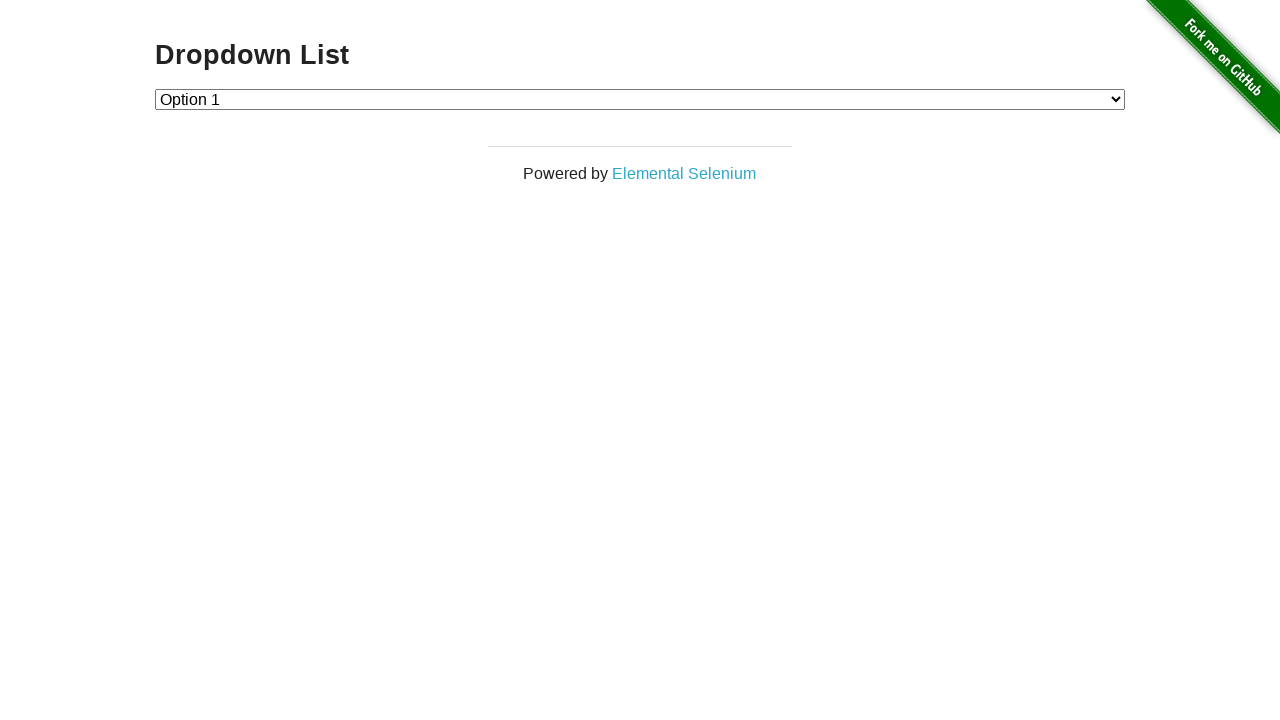

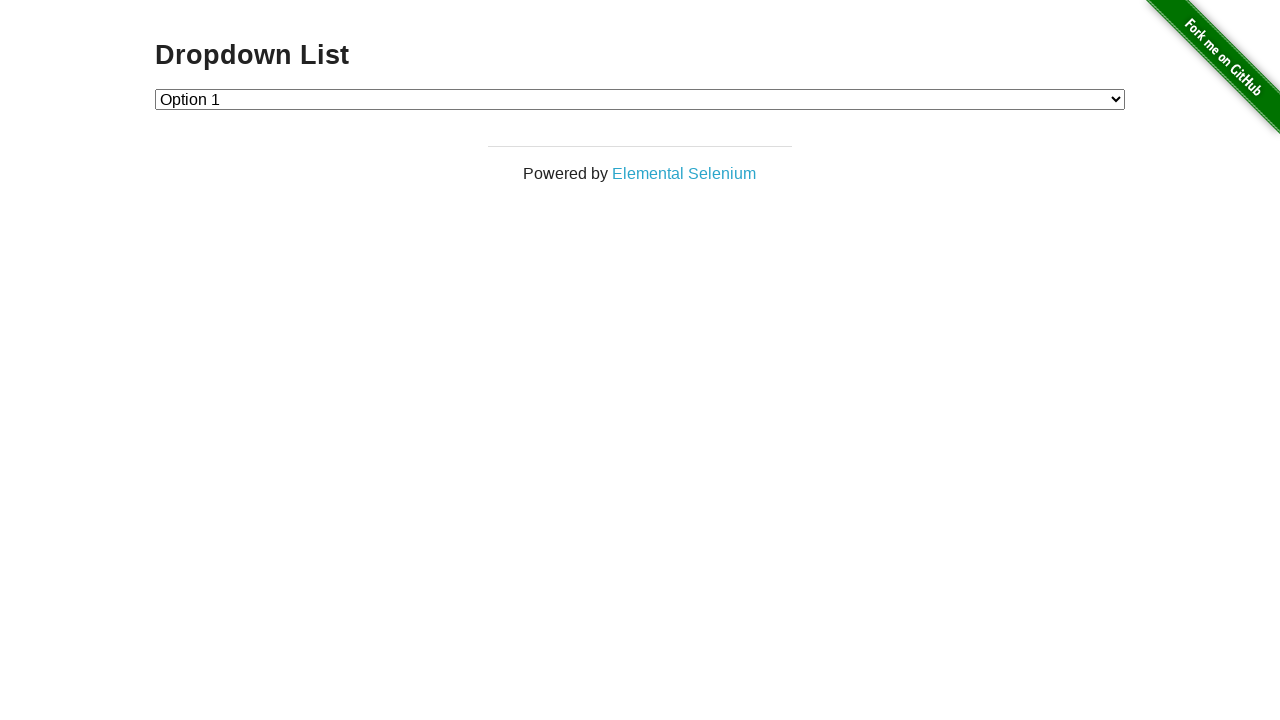